Selects a date by clearing and entering a new date value

Starting URL: https://demoqa.com/date-picker

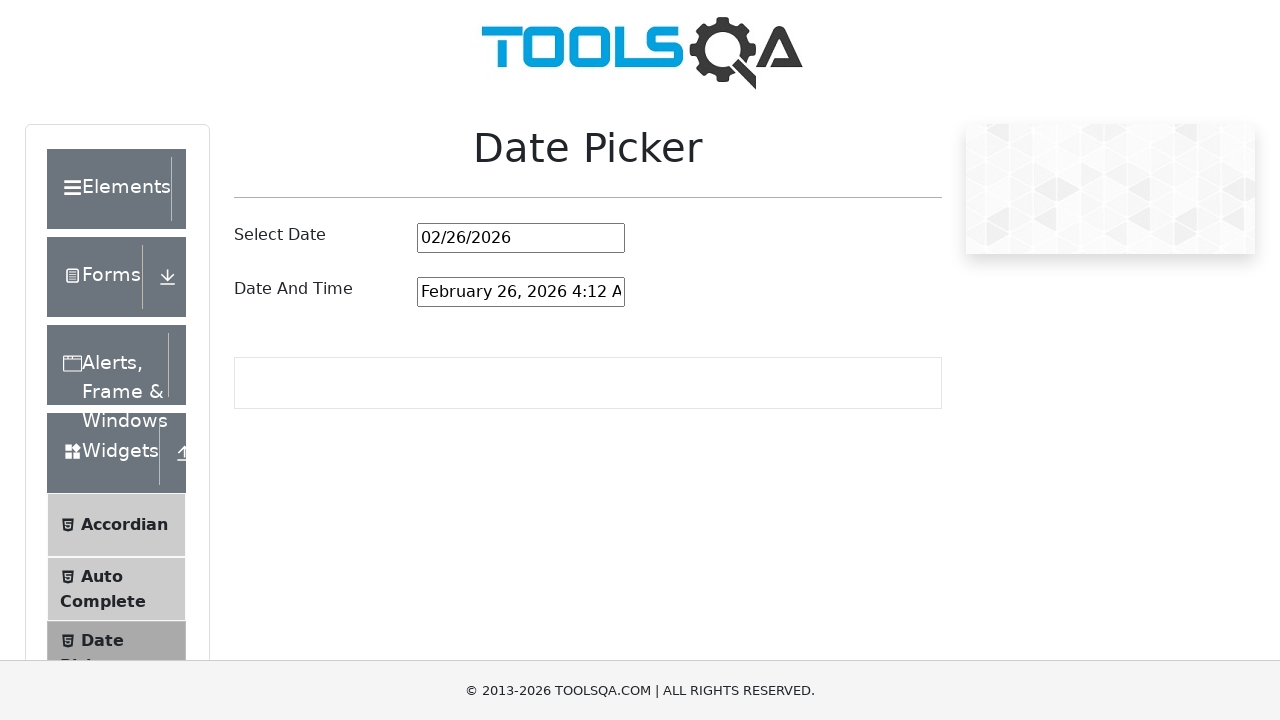

Cleared the date picker input field on #datePickerMonthYearInput
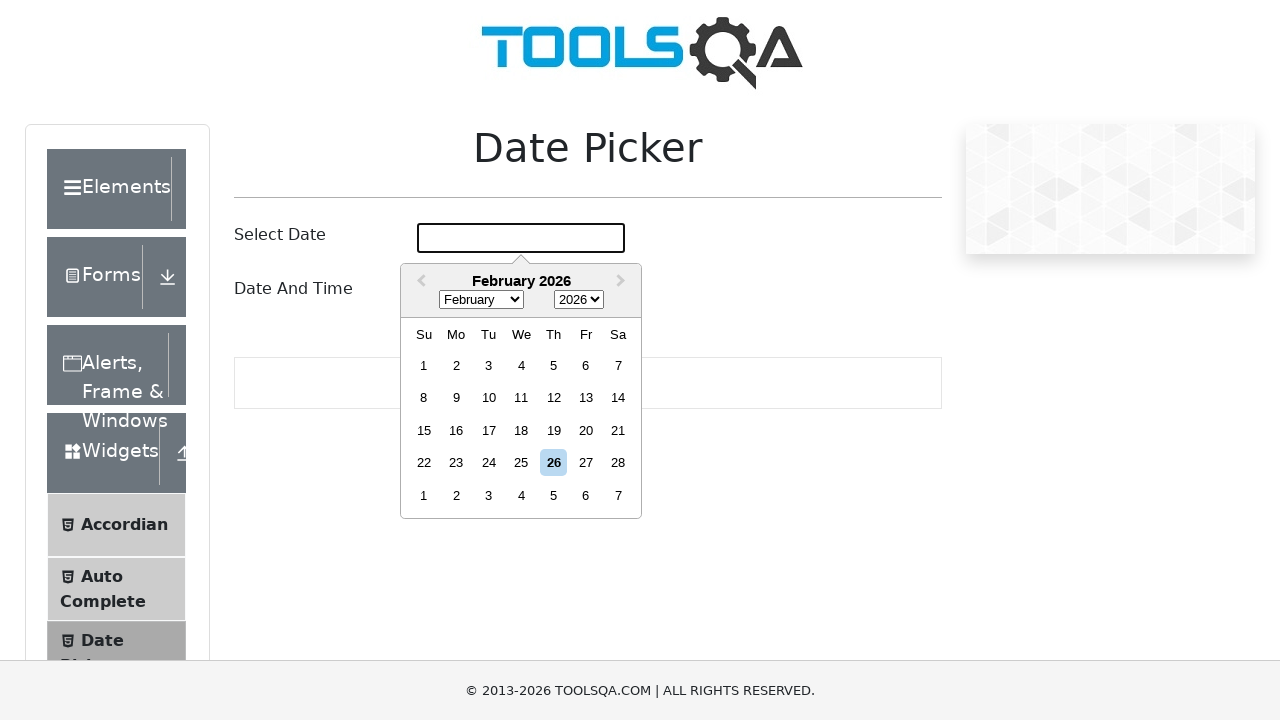

Entered new date value '05/08/1993' into the date picker on #datePickerMonthYearInput
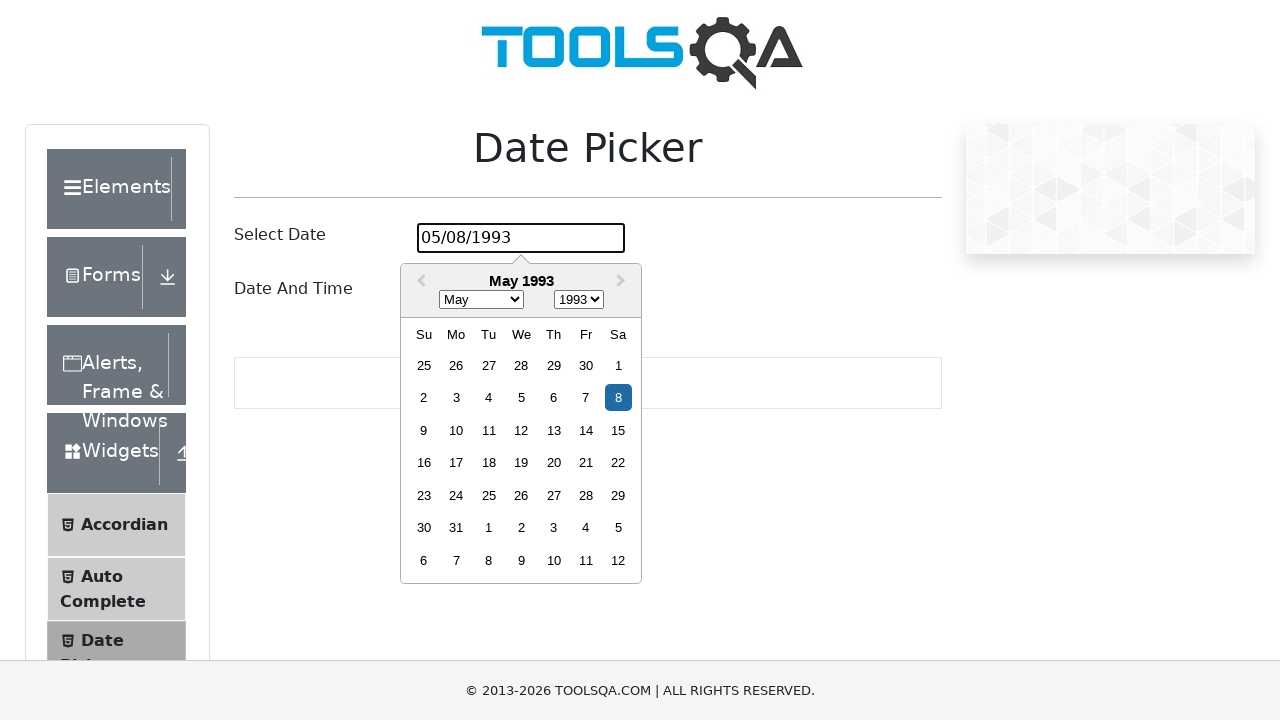

Pressed Enter to confirm the date selection on #datePickerMonthYearInput
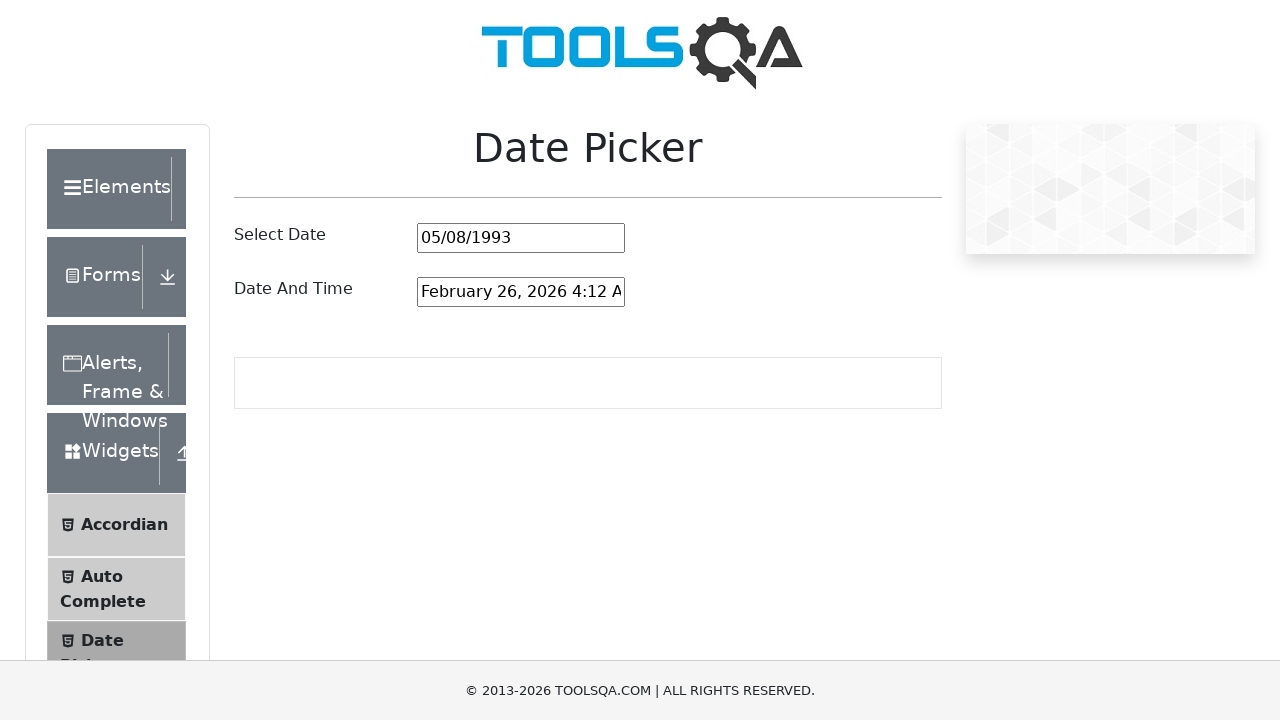

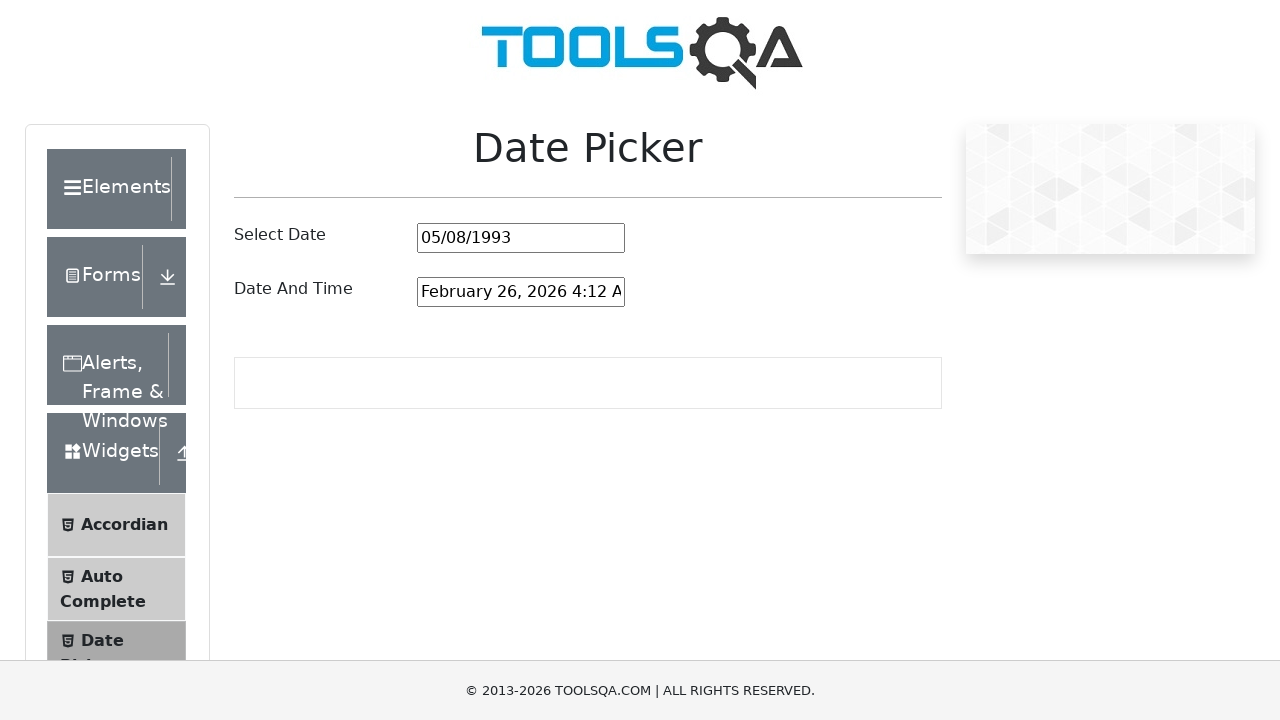